Tests a practice form by filling in name, email, password, selecting gender from dropdown, choosing a radio button, entering birth date, and submitting the form to verify successful submission.

Starting URL: https://rahulshettyacademy.com/angularpractice/

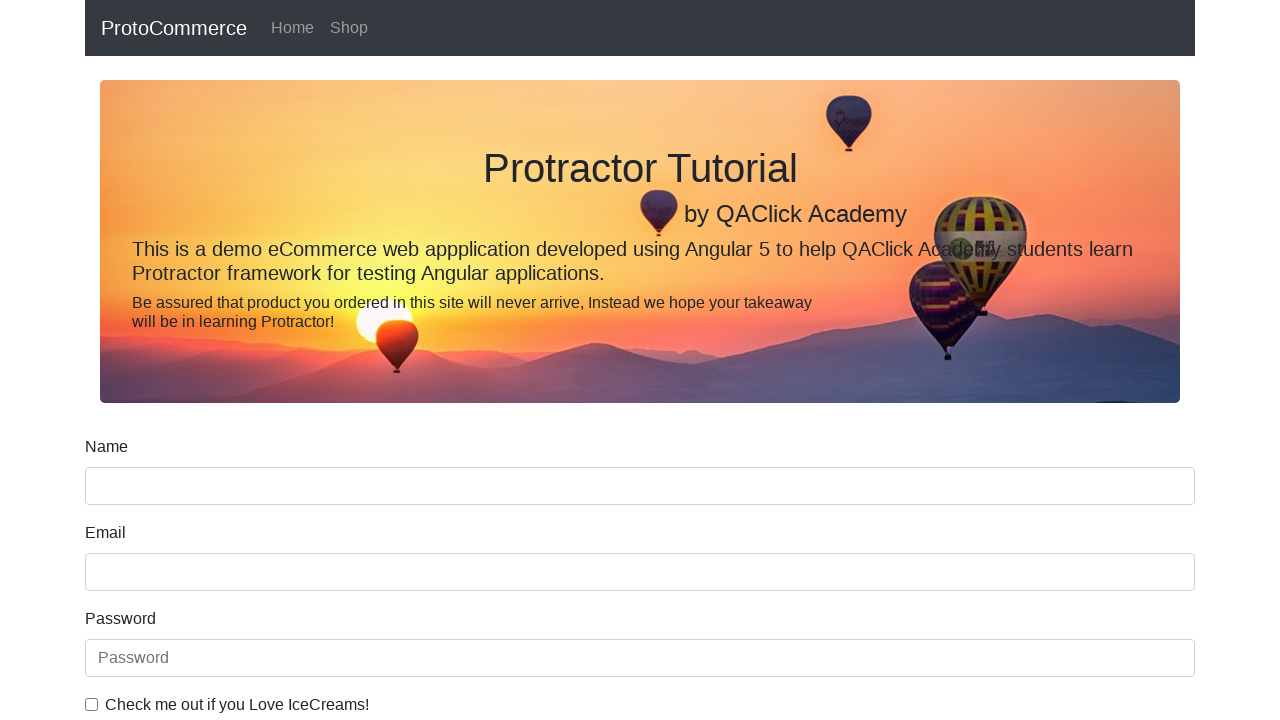

Filled name field with 'Divya' on input[name='name']
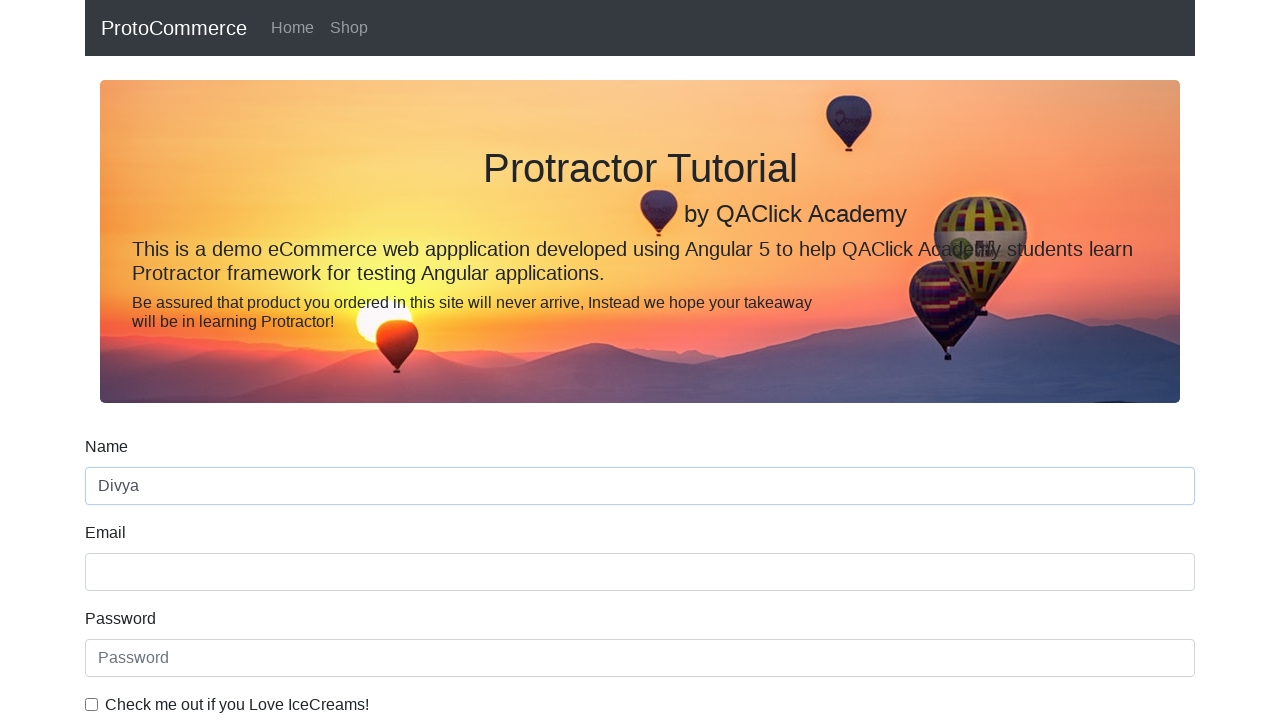

Filled email field with 'divya1709@gmail.com' on input[name='email']
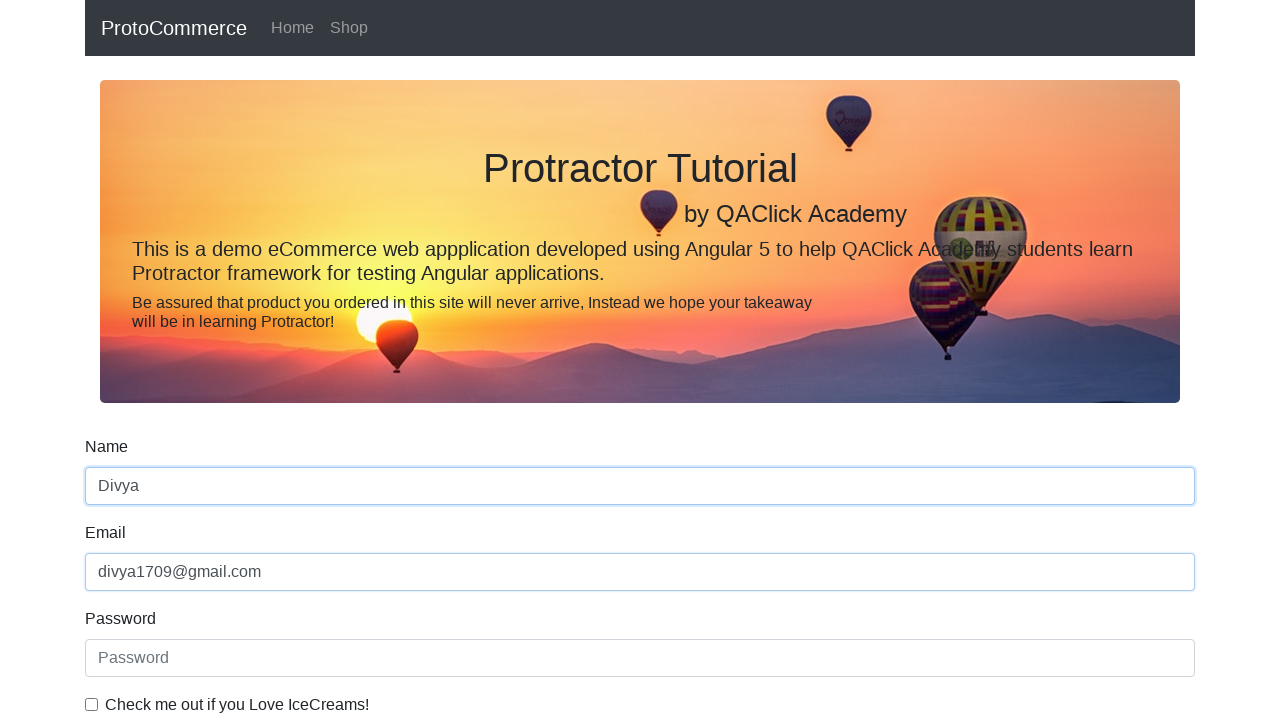

Filled password field with 'Test' on #exampleInputPassword1
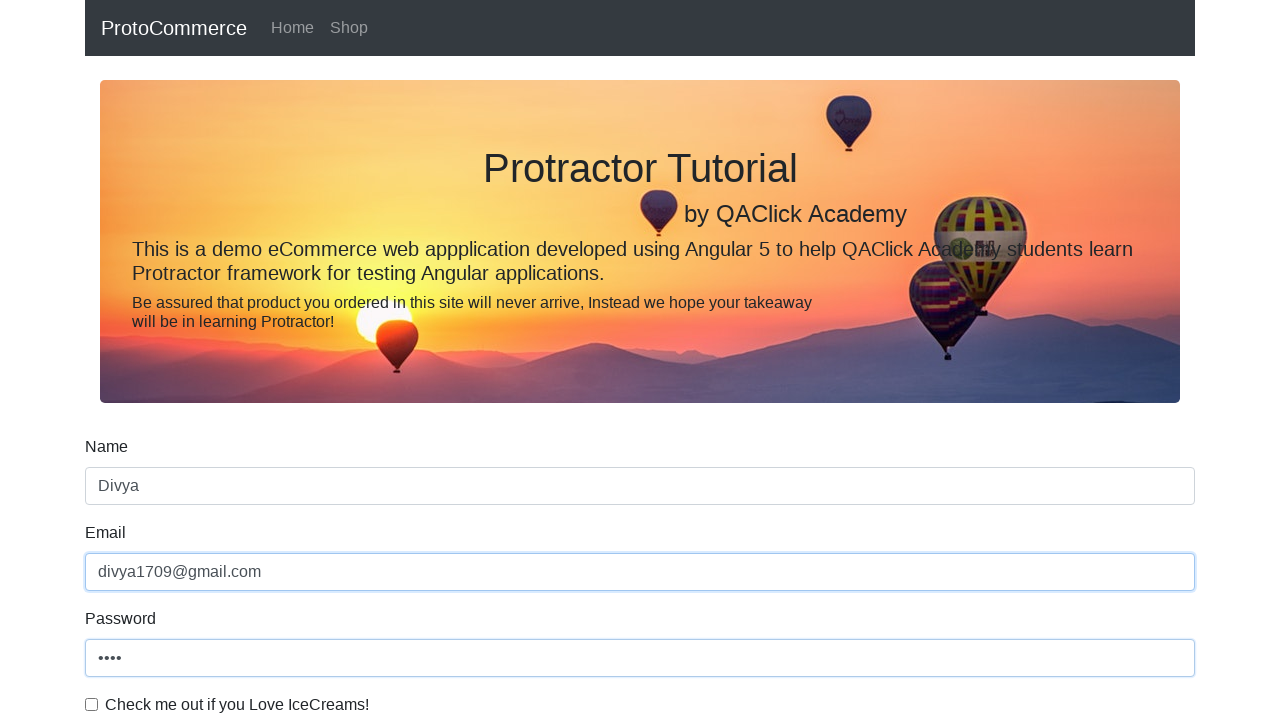

Clicked checkbox to agree to terms at (92, 704) on #exampleCheck1
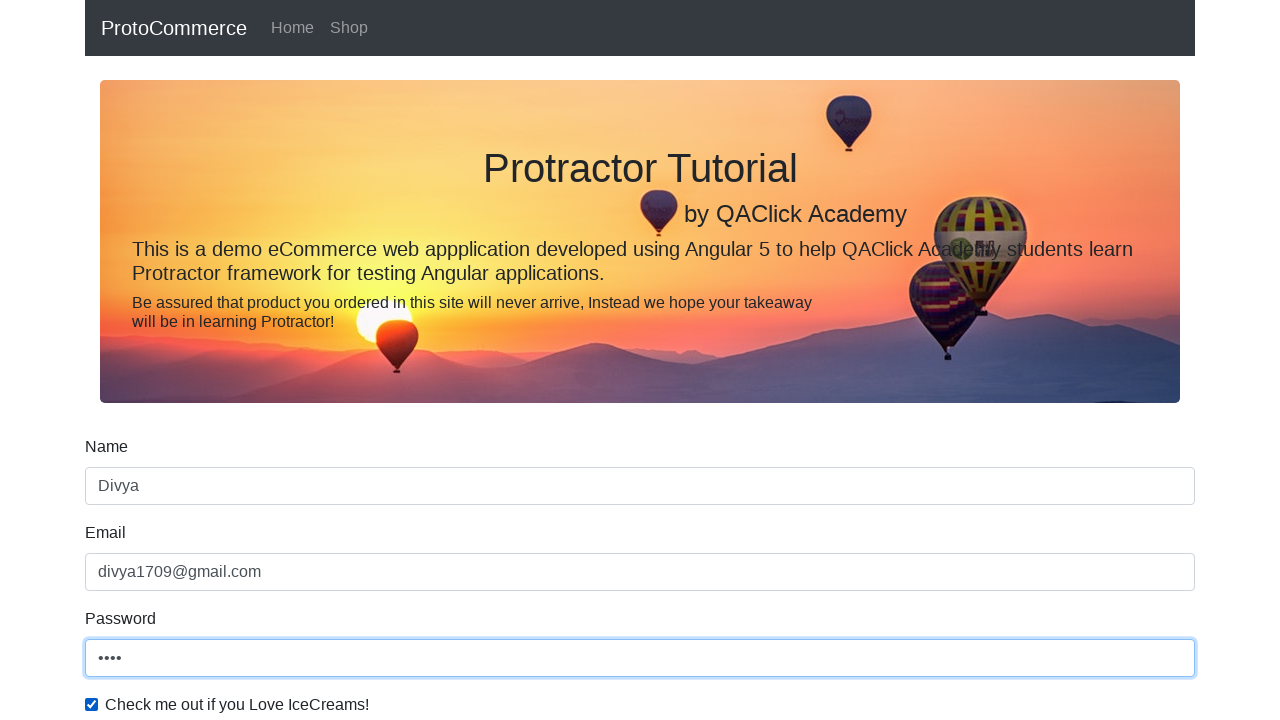

Selected Female from gender dropdown on #exampleFormControlSelect1
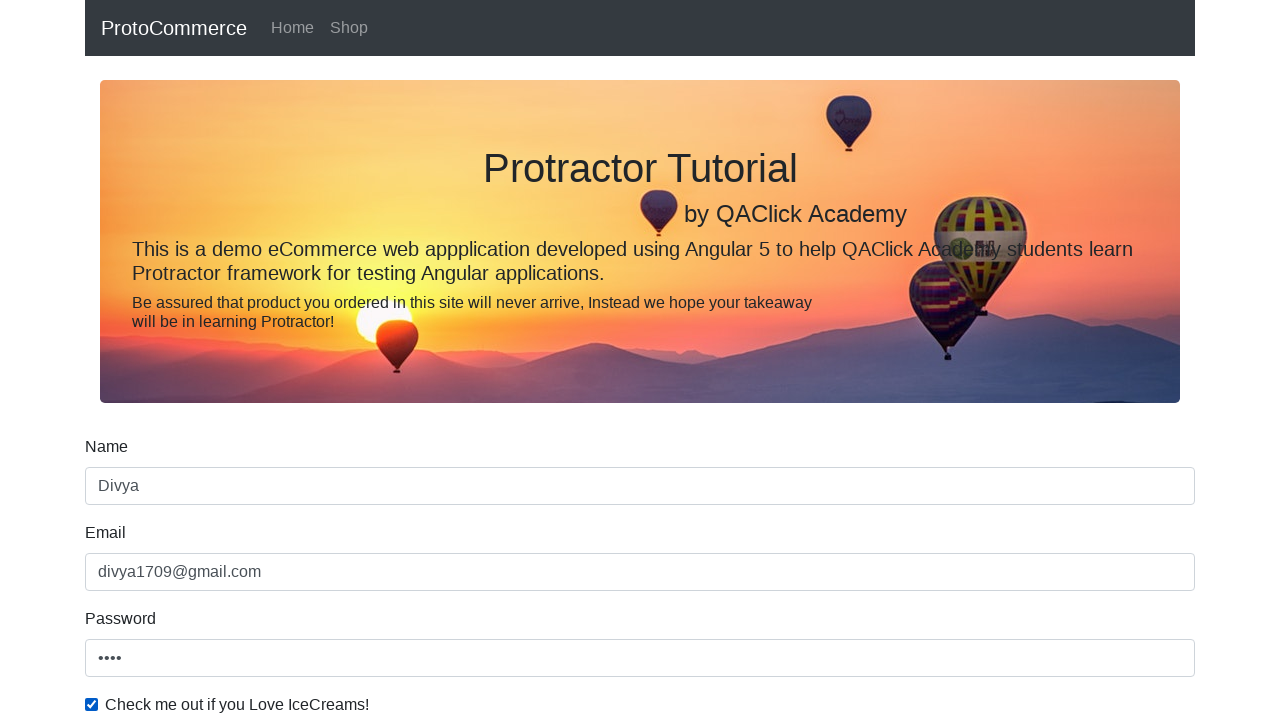

Clicked radio button for employment status at (238, 360) on #inlineRadio1
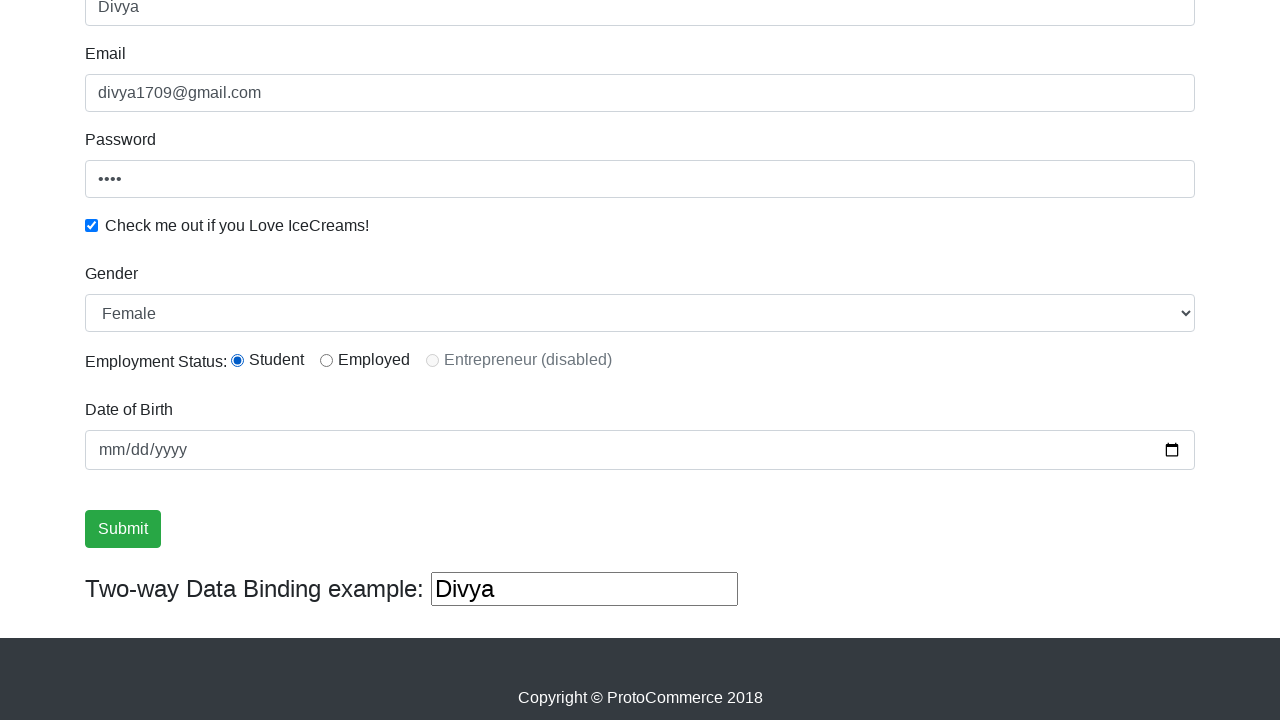

Filled birth date with '1987-12-31' on input[name='bday']
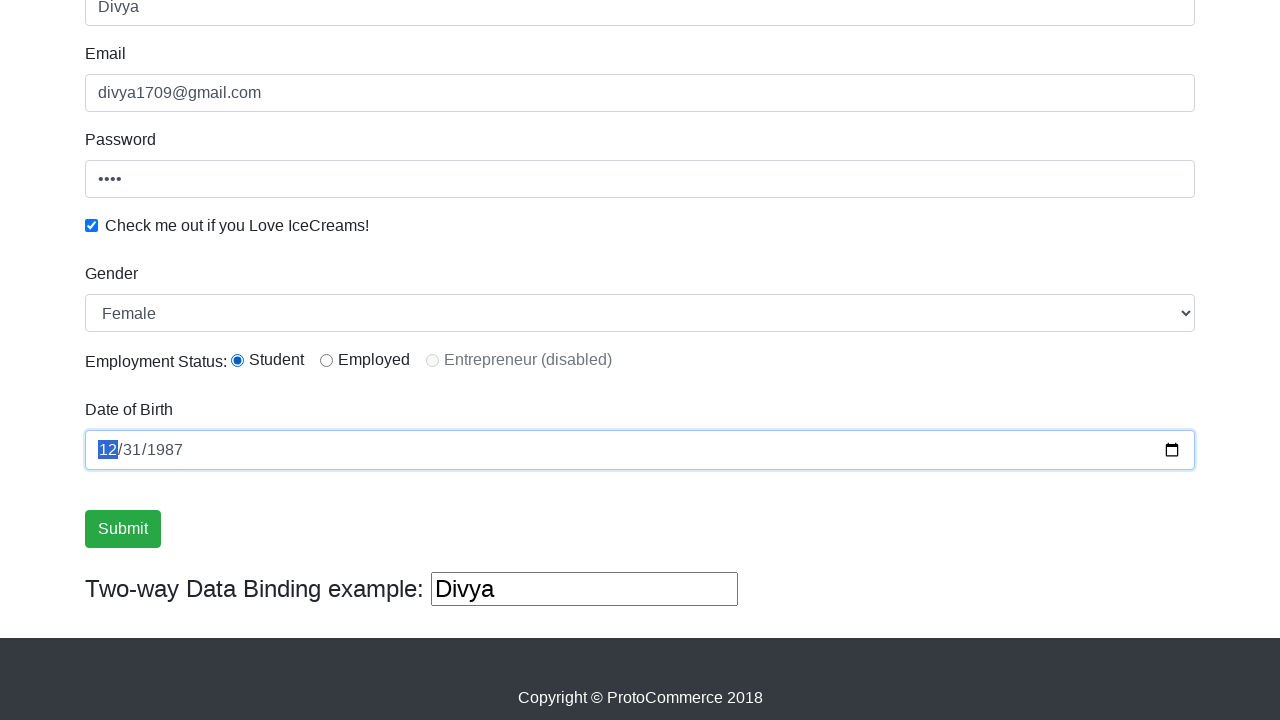

Clicked submit button to submit form at (123, 529) on input[type='submit']
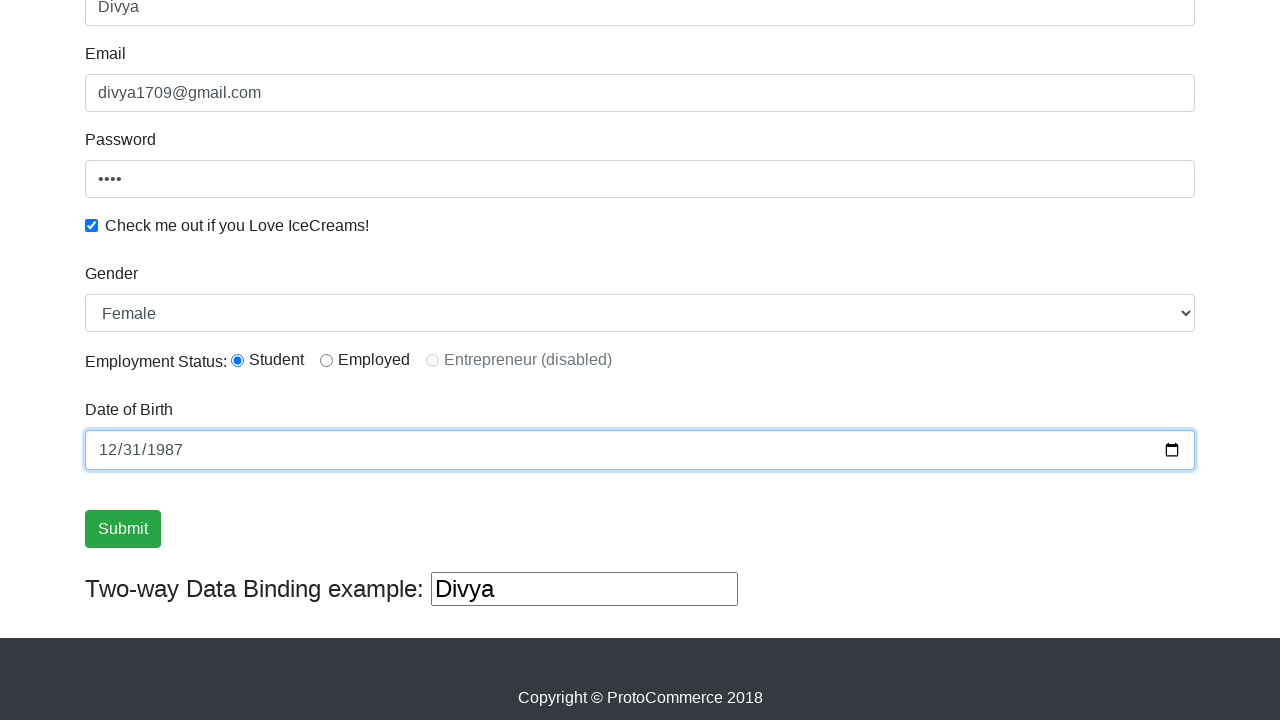

Form submission successful - success message displayed
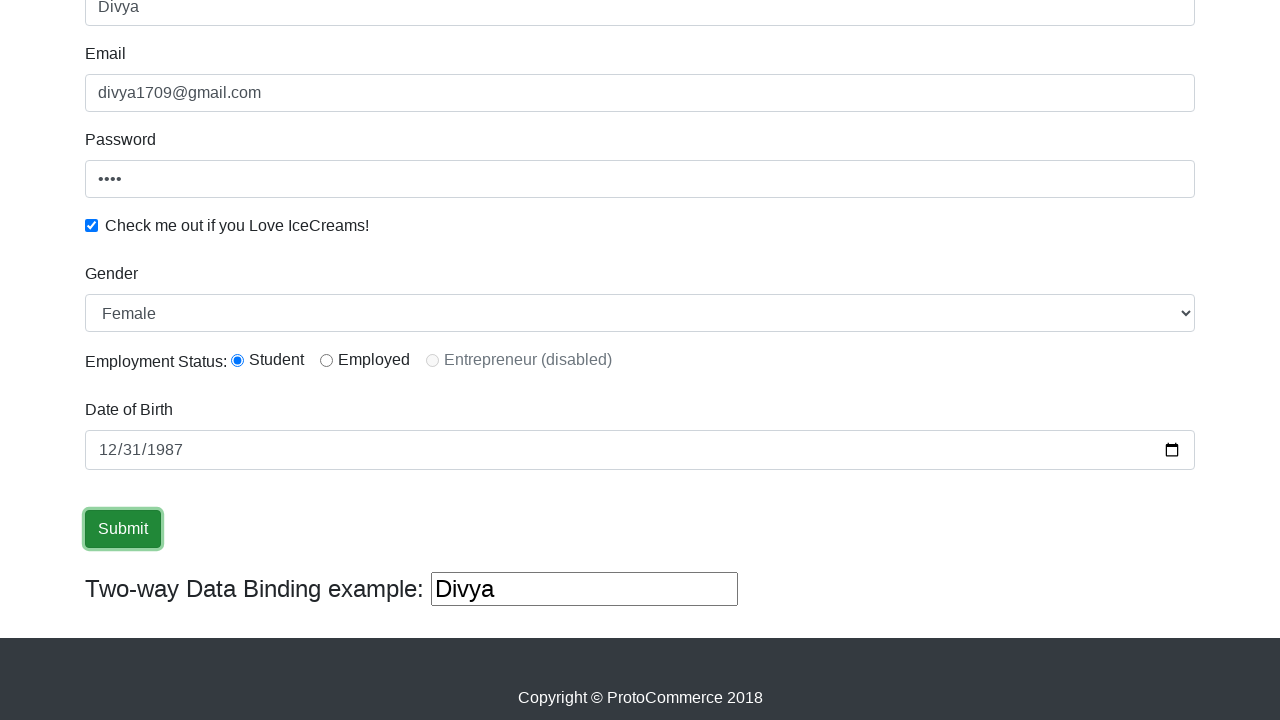

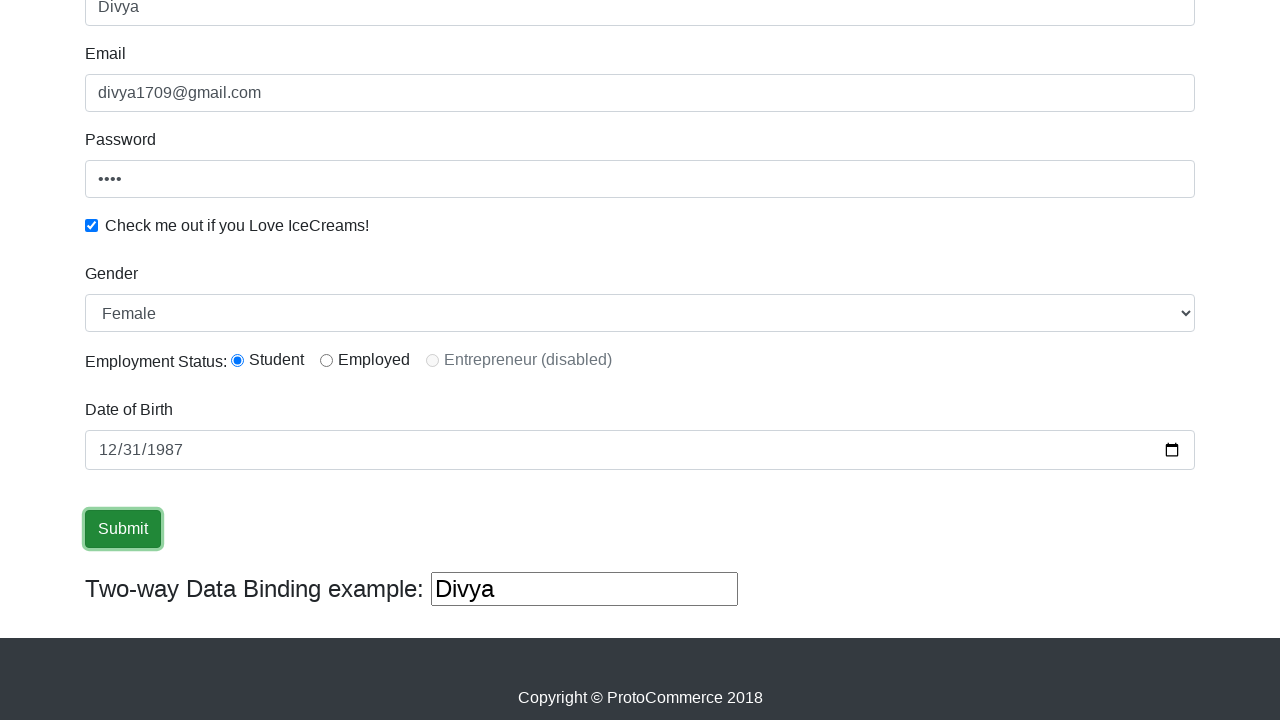